Tests file upload functionality on DemoQA by scrolling to the upload section and uploading a file using the file input element

Starting URL: https://demoqa.com/upload-download

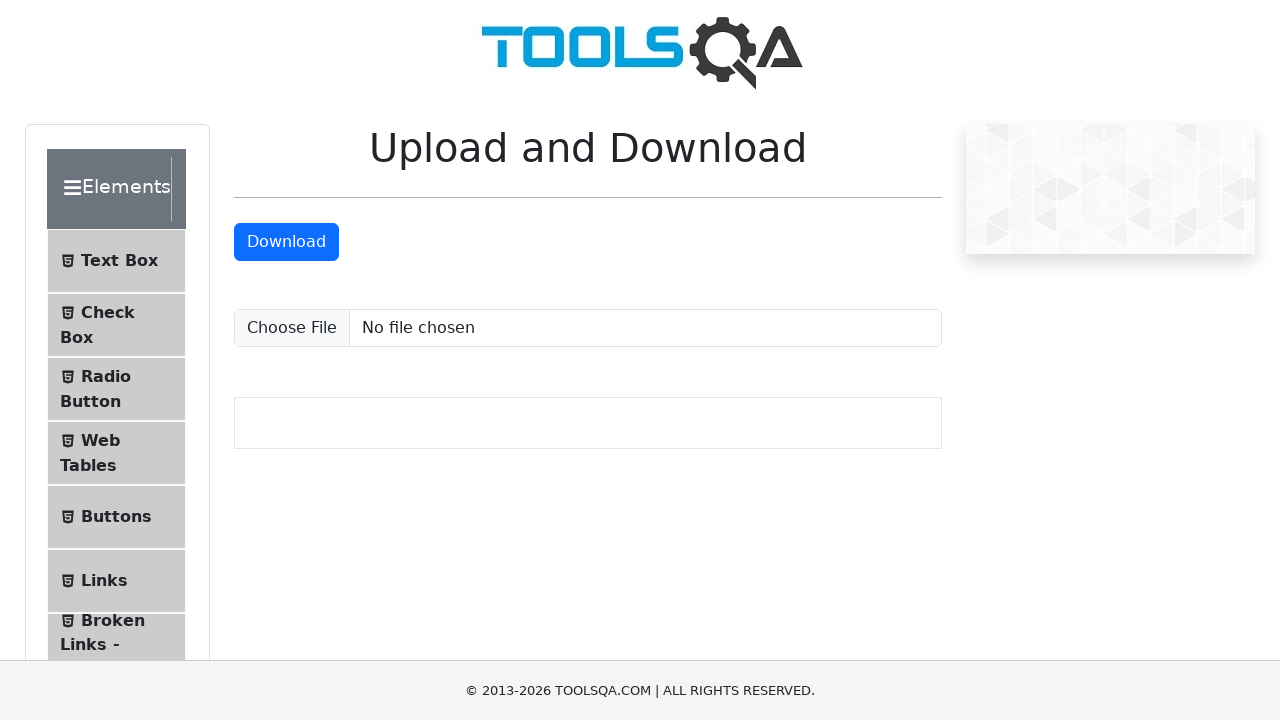

Scrolled down 400 pixels to reveal upload section
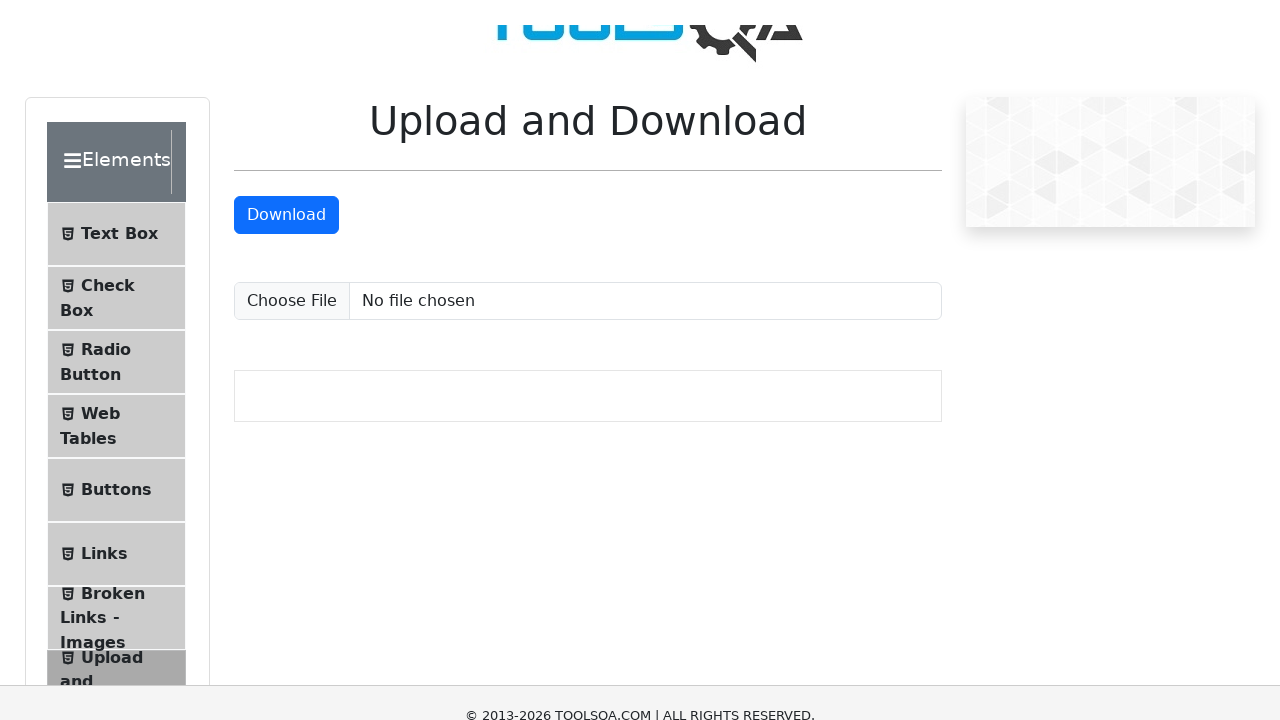

Created temporary test file with content
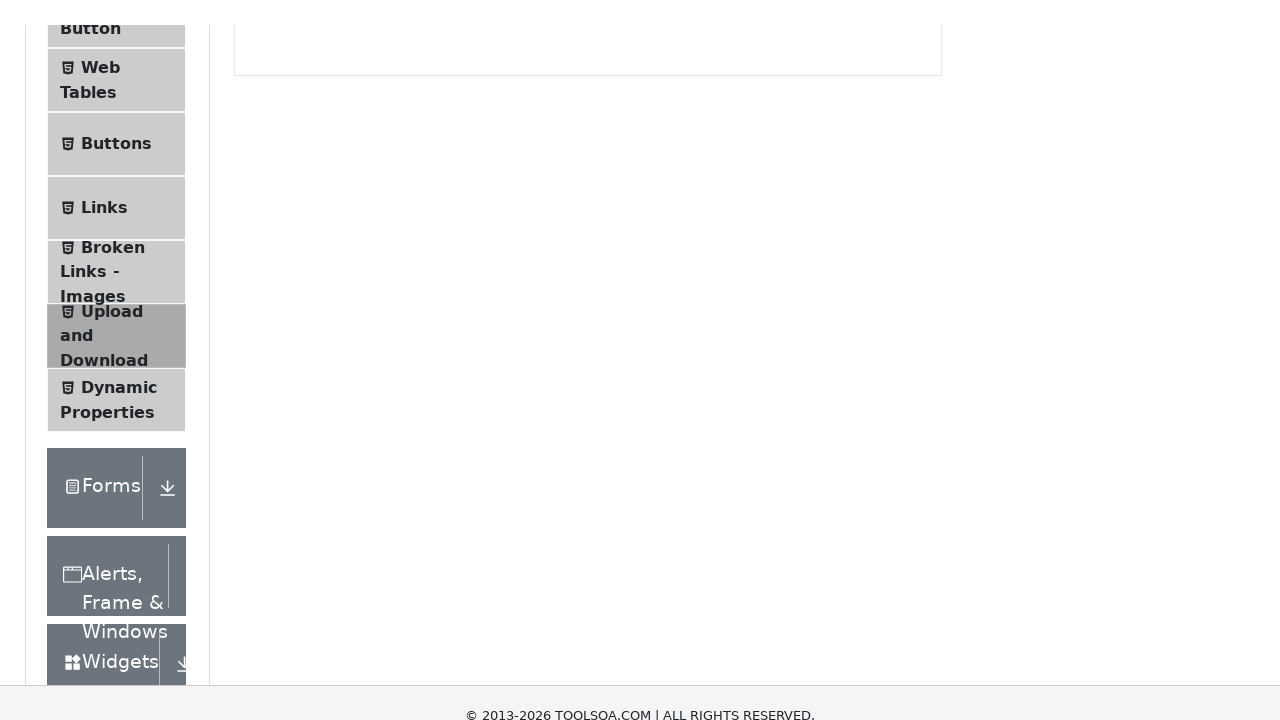

Uploaded file using file input element
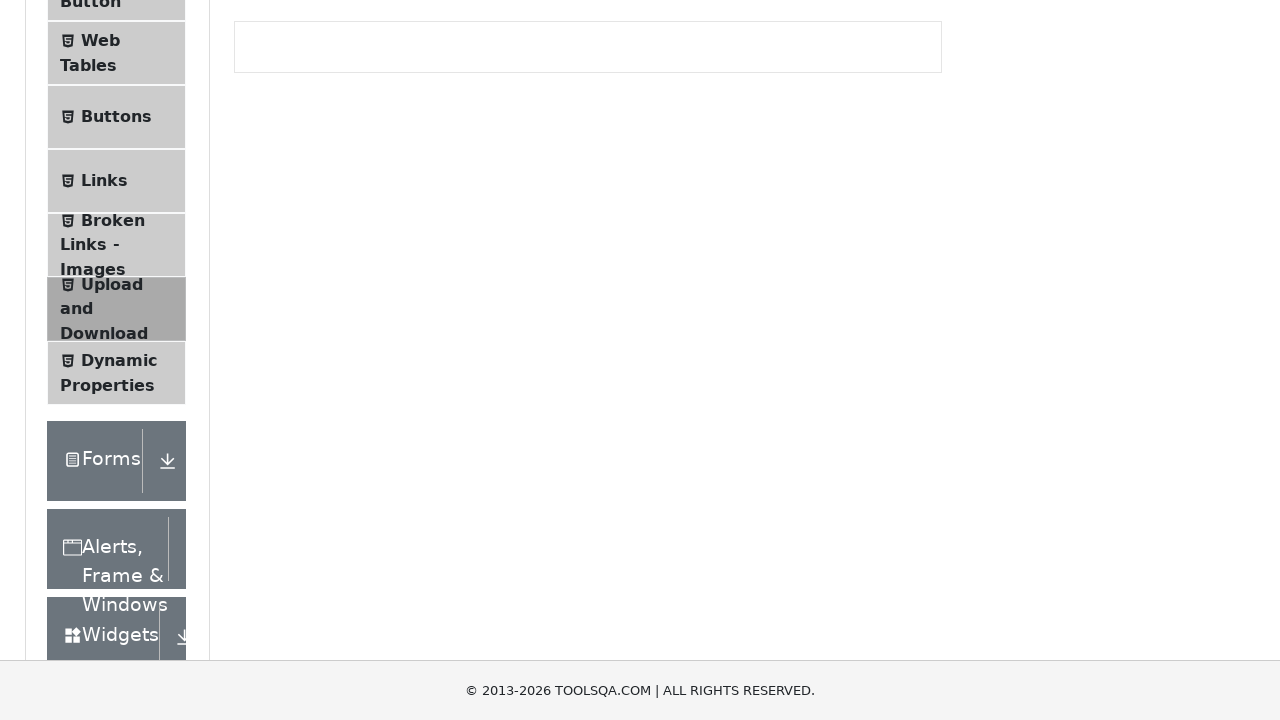

Waited 1 second for upload result to display
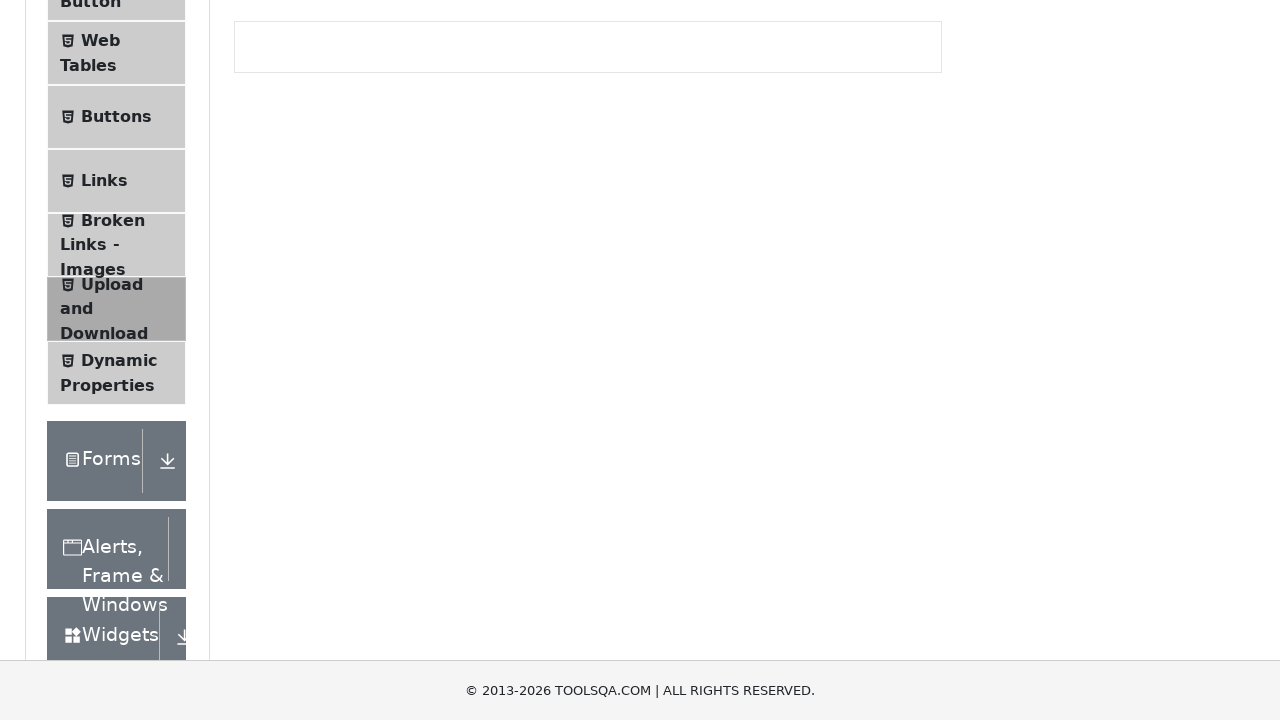

Cleaned up temporary test file
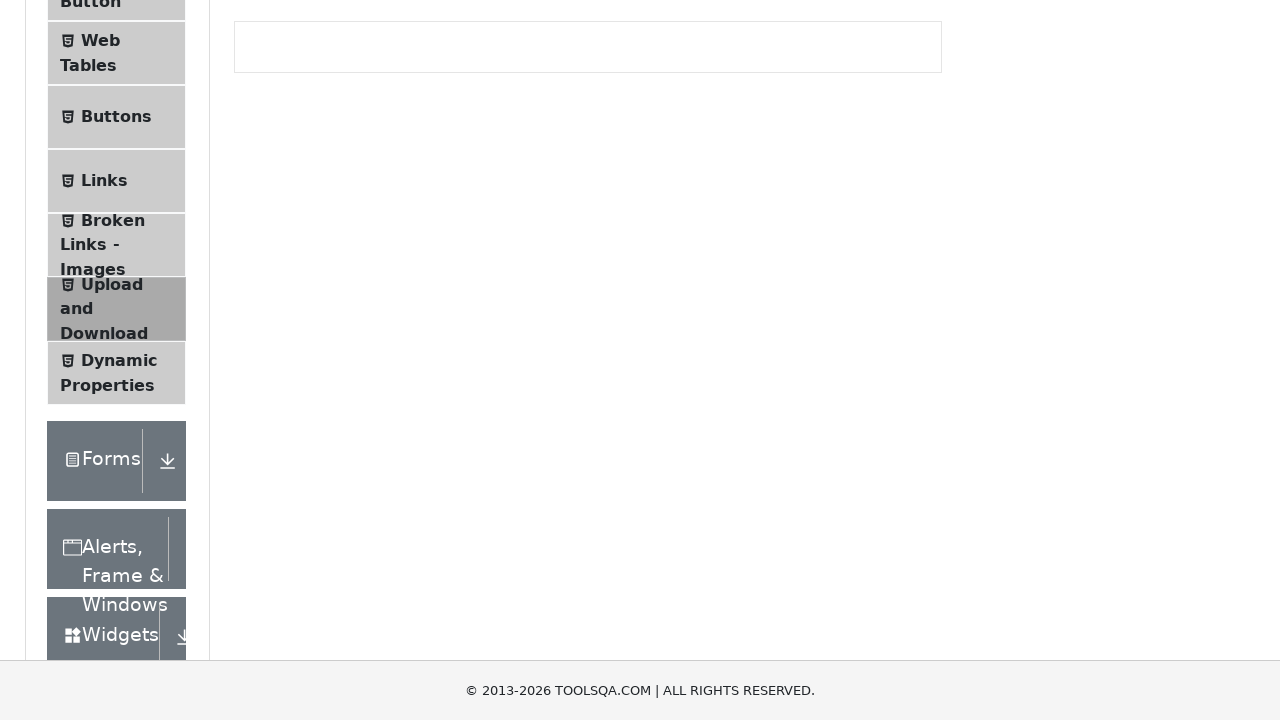

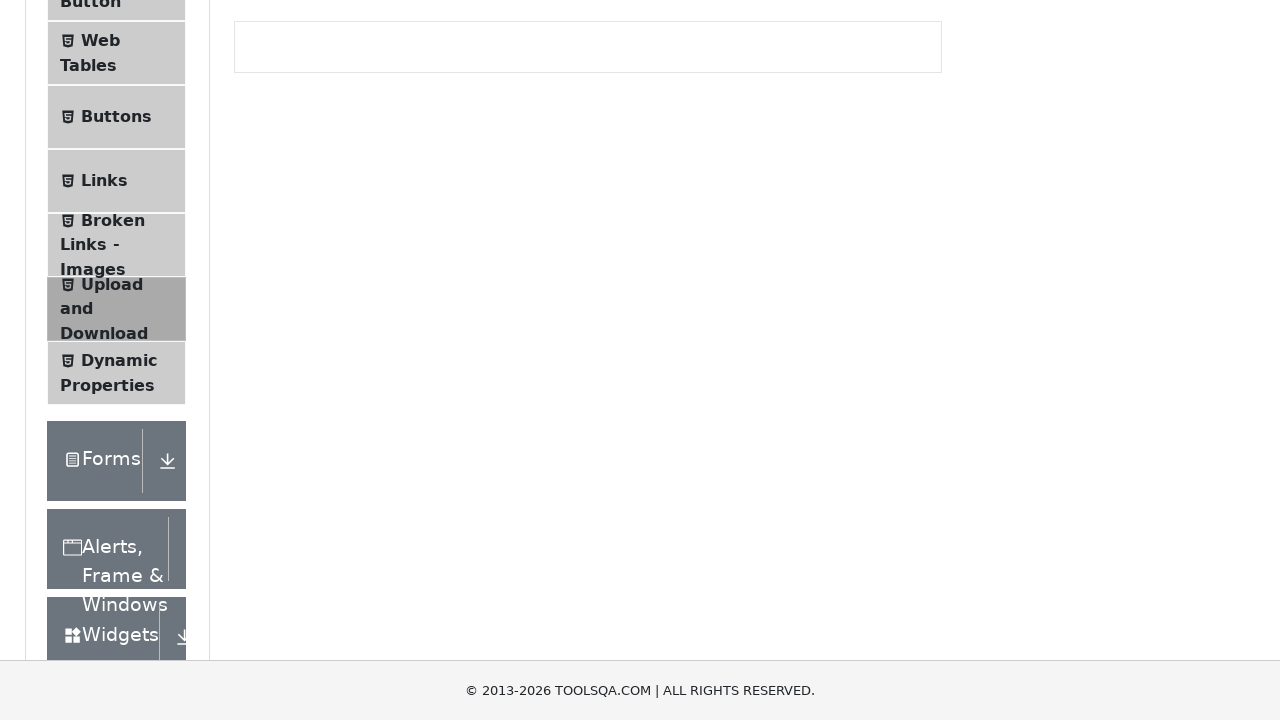